Tests infinite scroll functionality by navigating to the infinite scroll page, scrolling to the bottom twice to load more content, and then scrolling back to the top header element.

Starting URL: http://the-internet.herokuapp.com/

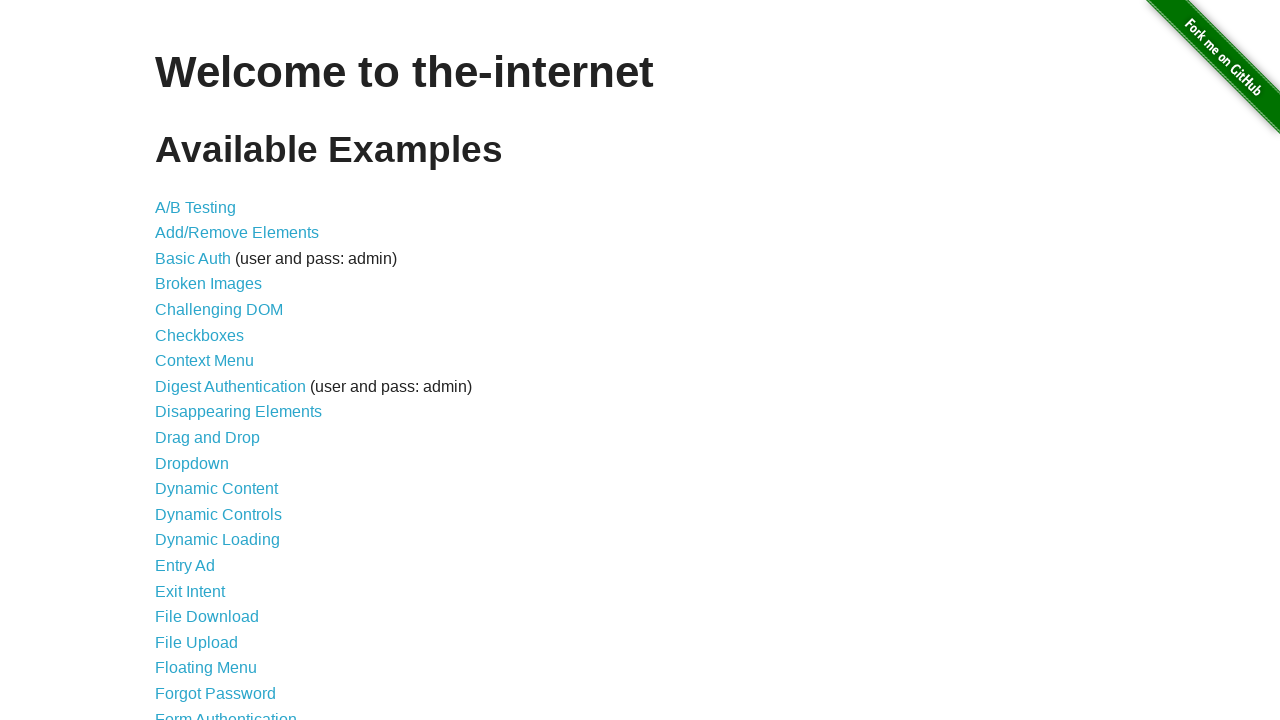

Clicked on Infinite Scroll link at (198, 360) on xpath=//*[@id='content']/ul/li[23]/a
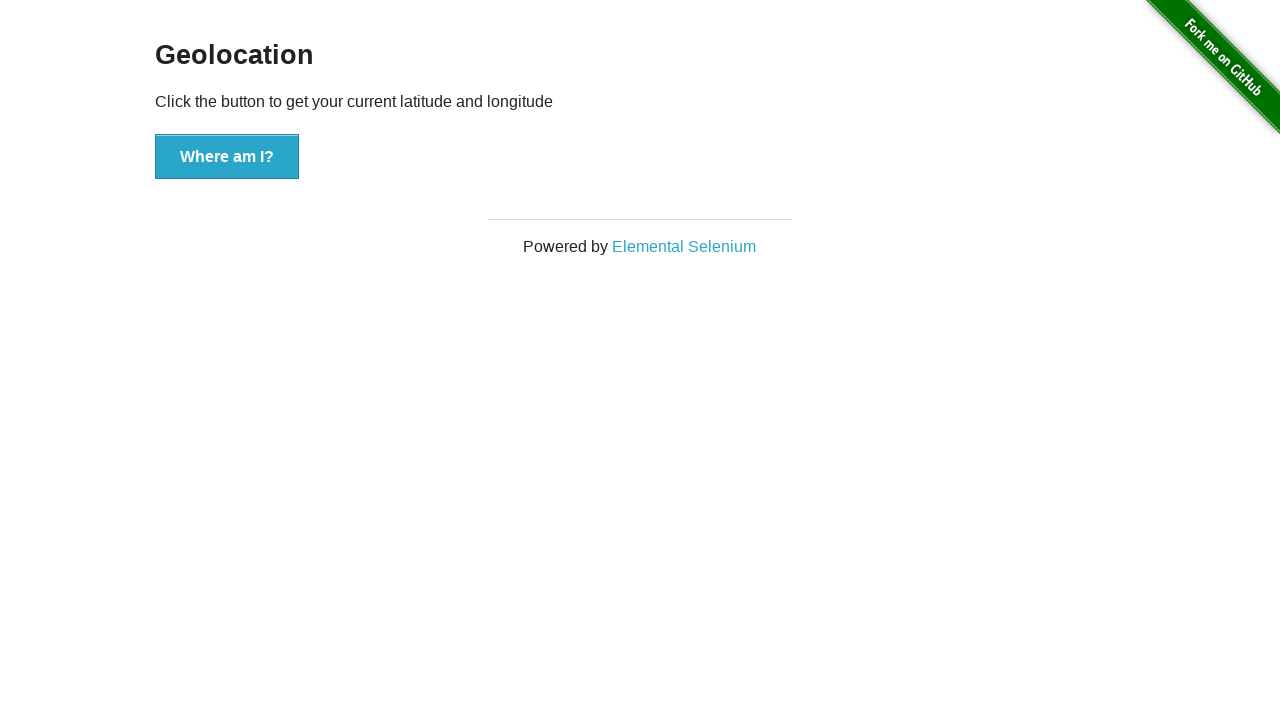

Infinite scroll page loaded (domcontentloaded)
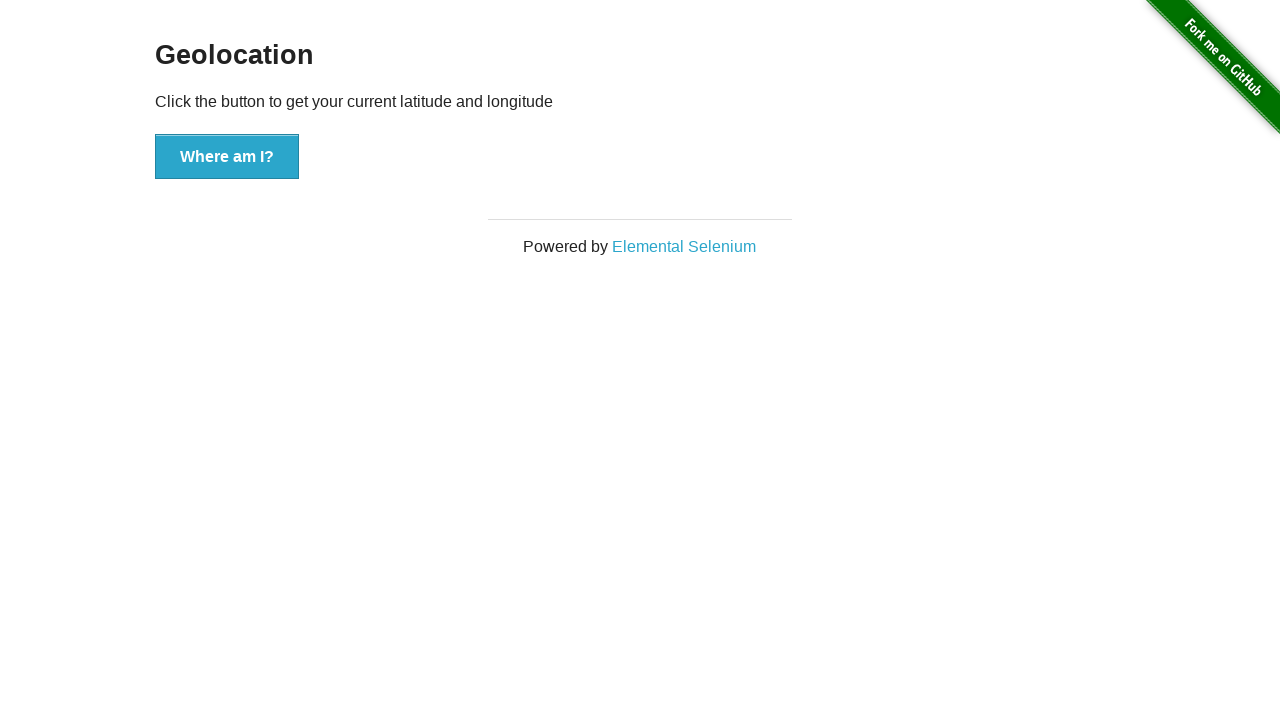

Scrolled to bottom of page (first scroll)
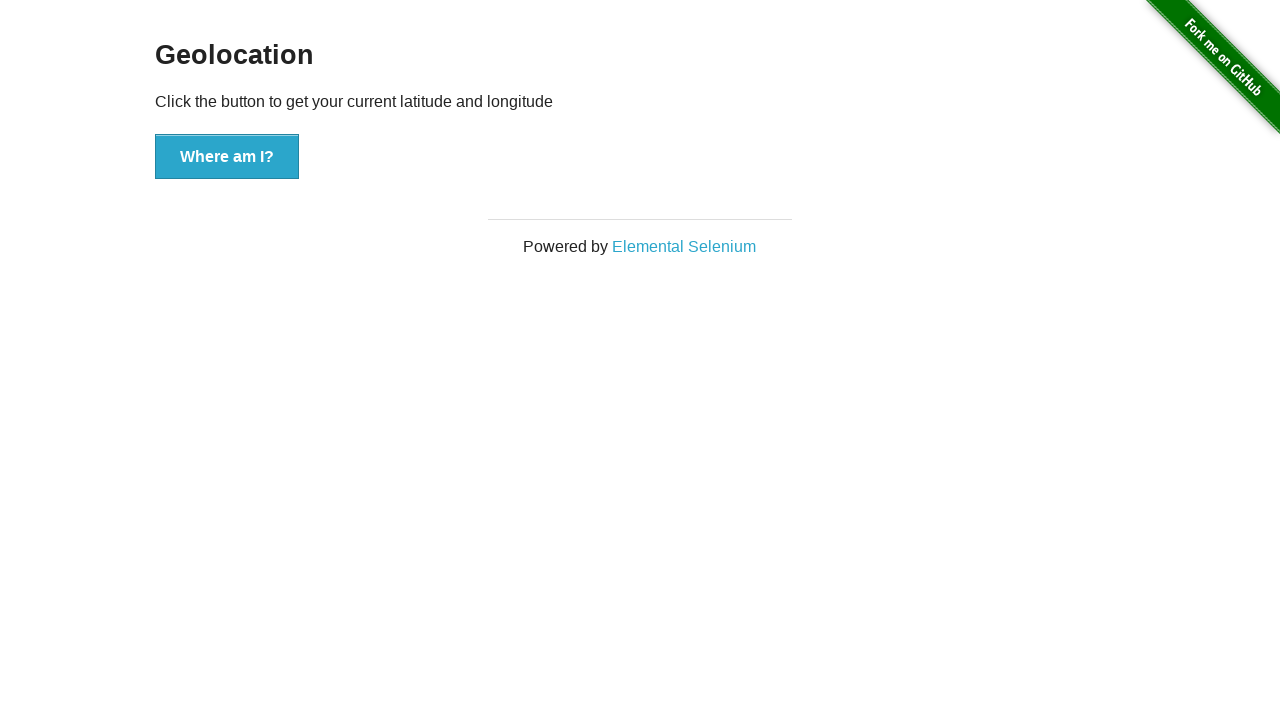

Waited for content to load after first scroll
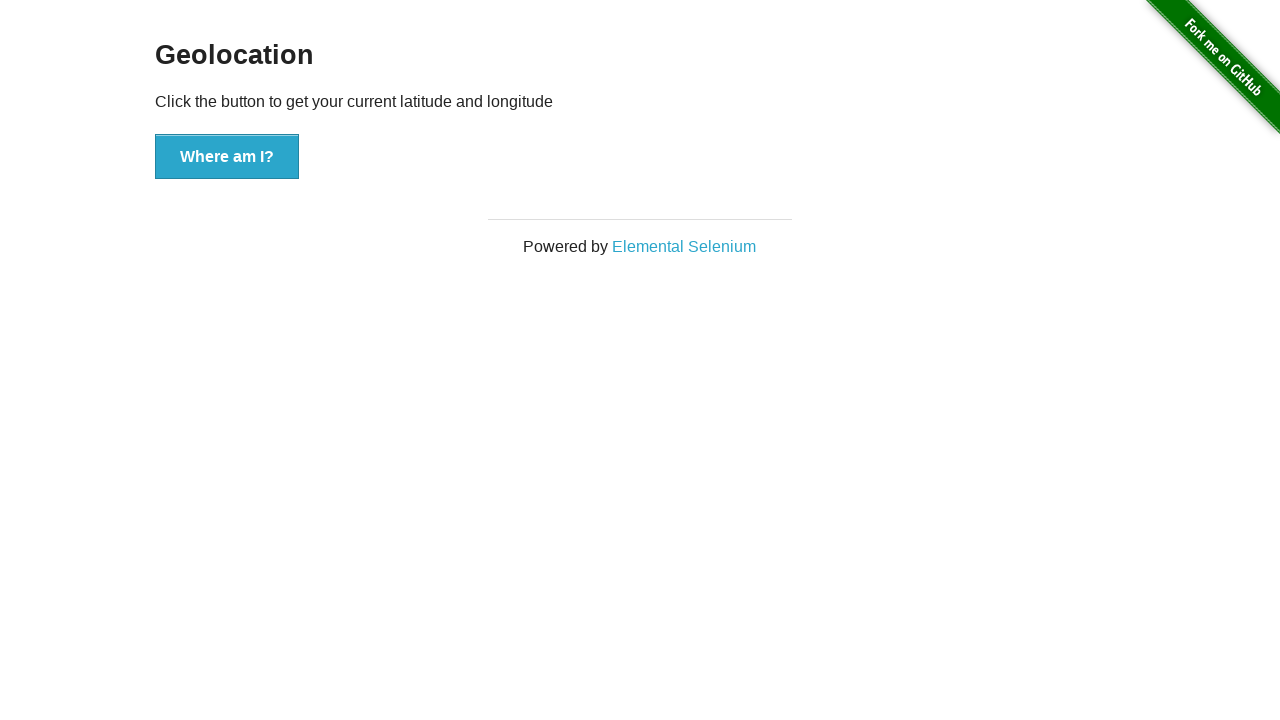

Scrolled to bottom of page (second scroll)
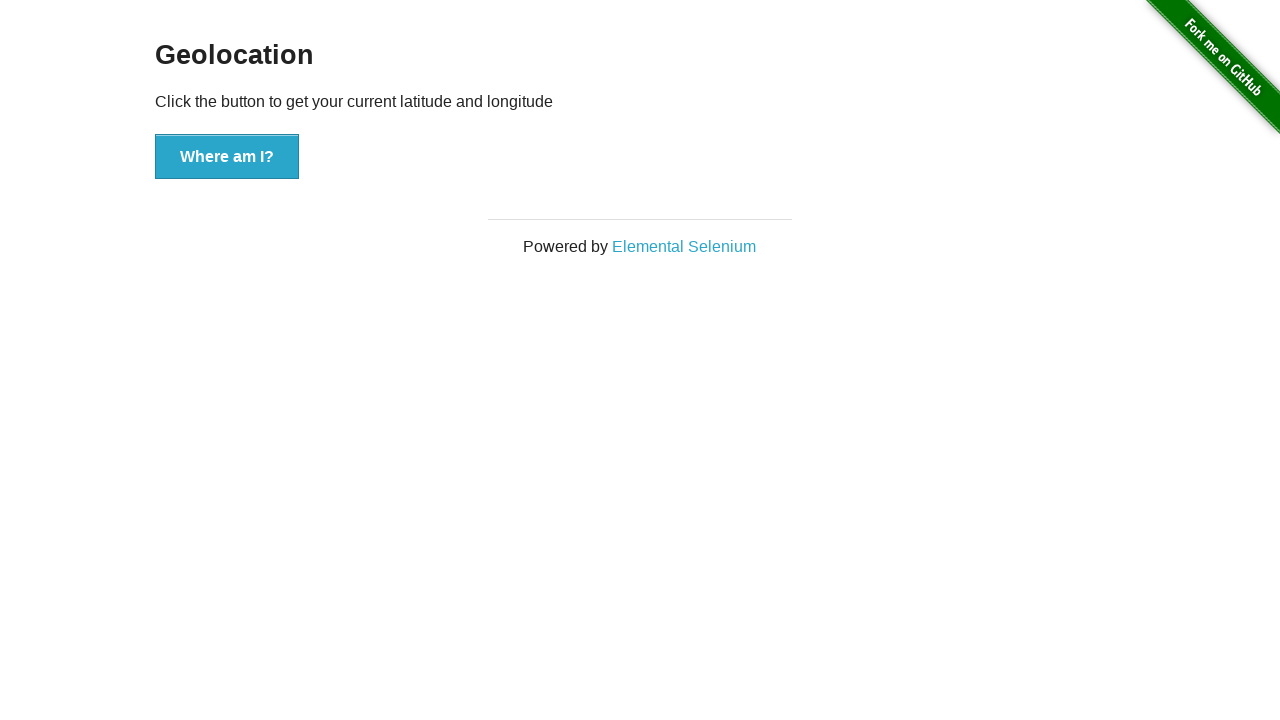

Waited for content to load after second scroll
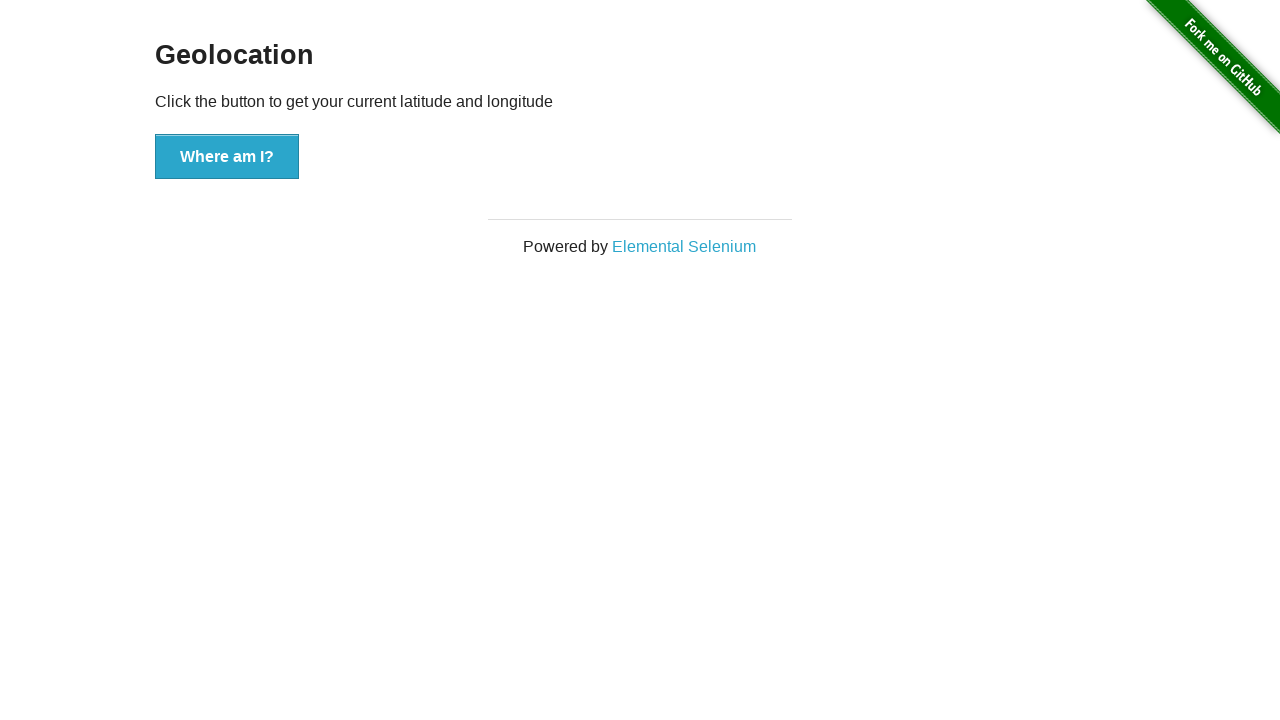

Scrolled back to header element at the top
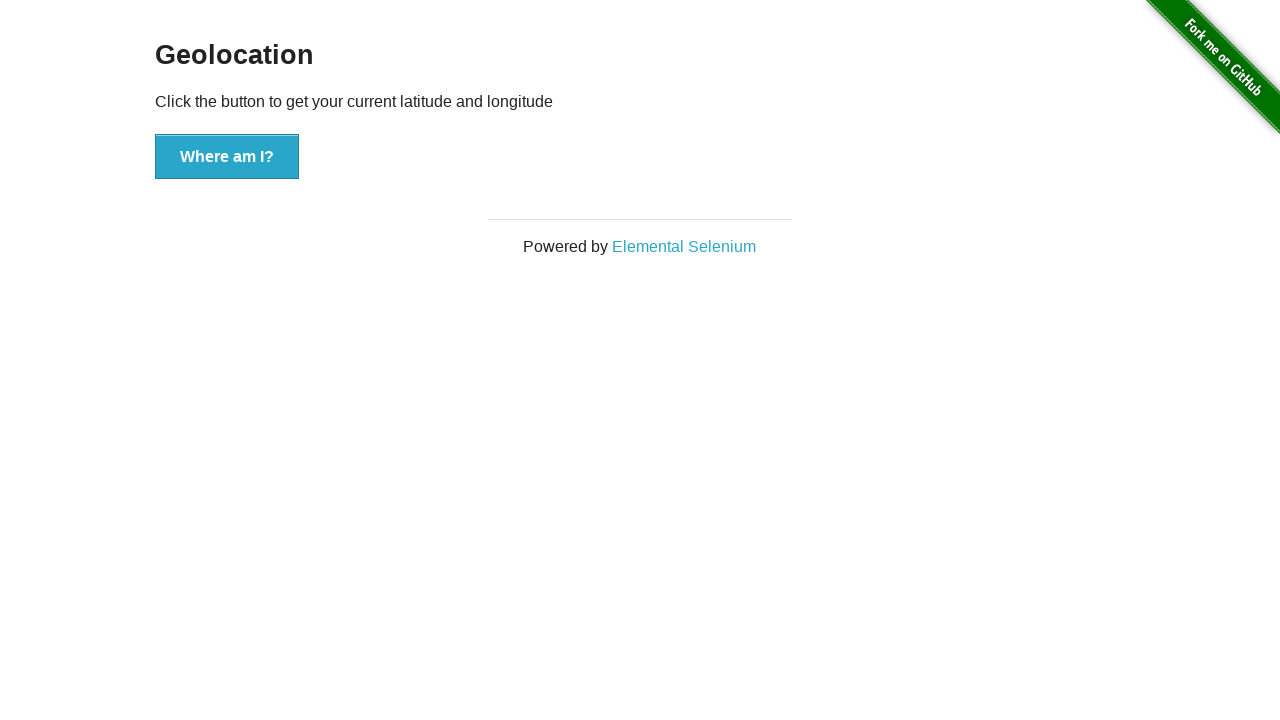

Scroll animation completed
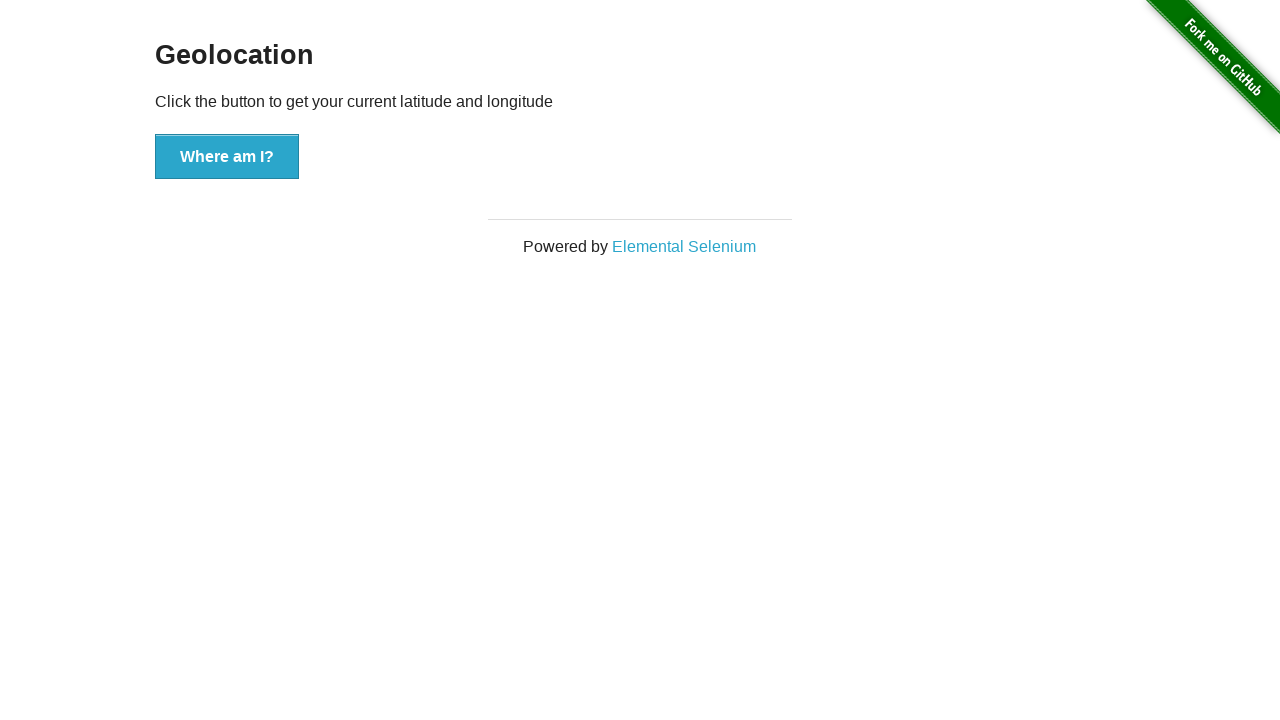

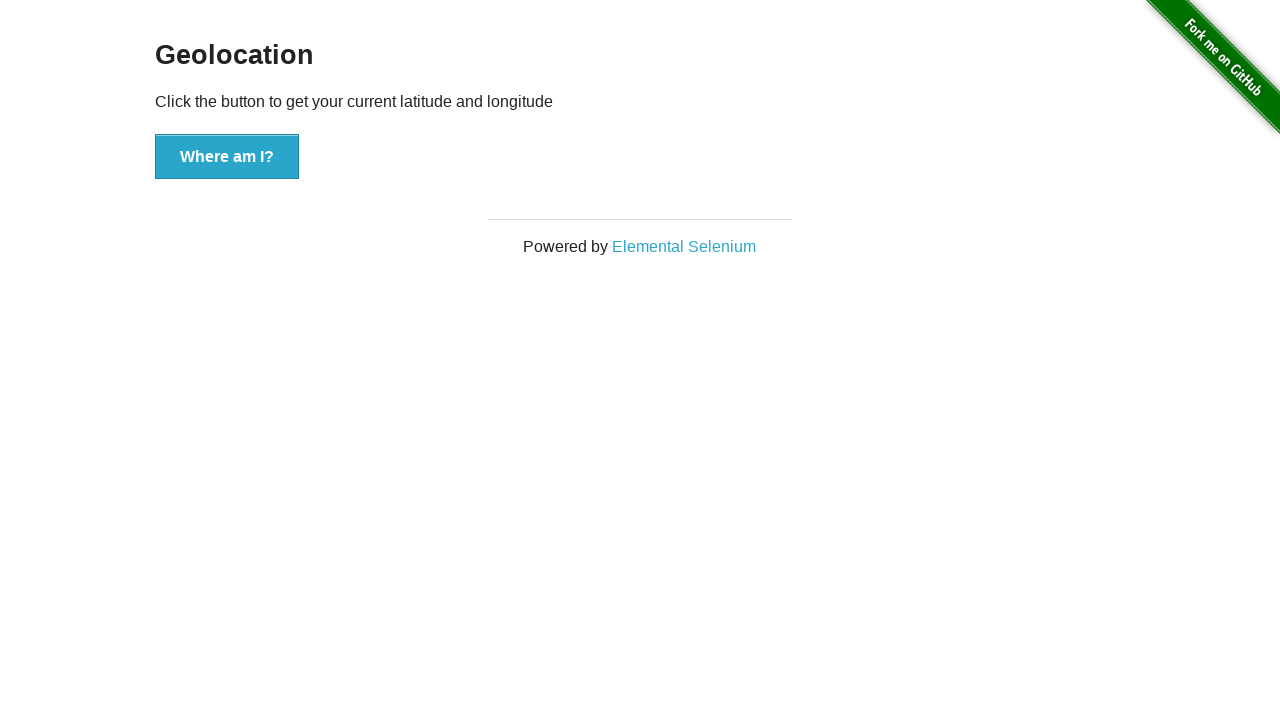